Navigates to the ParaBank homepage and clicks the "About Us" link to verify the page title displays correctly

Starting URL: https://parabank.parasoft.com/parabank/index.htm

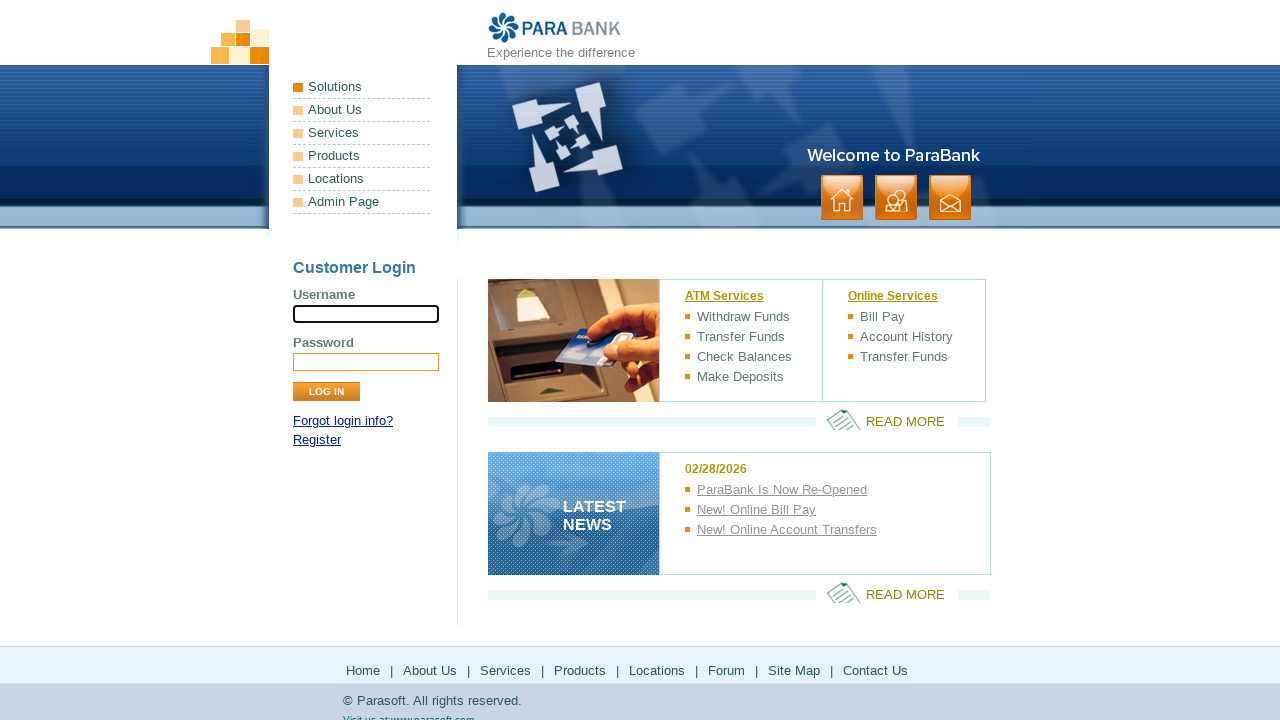

Navigated to ParaBank homepage
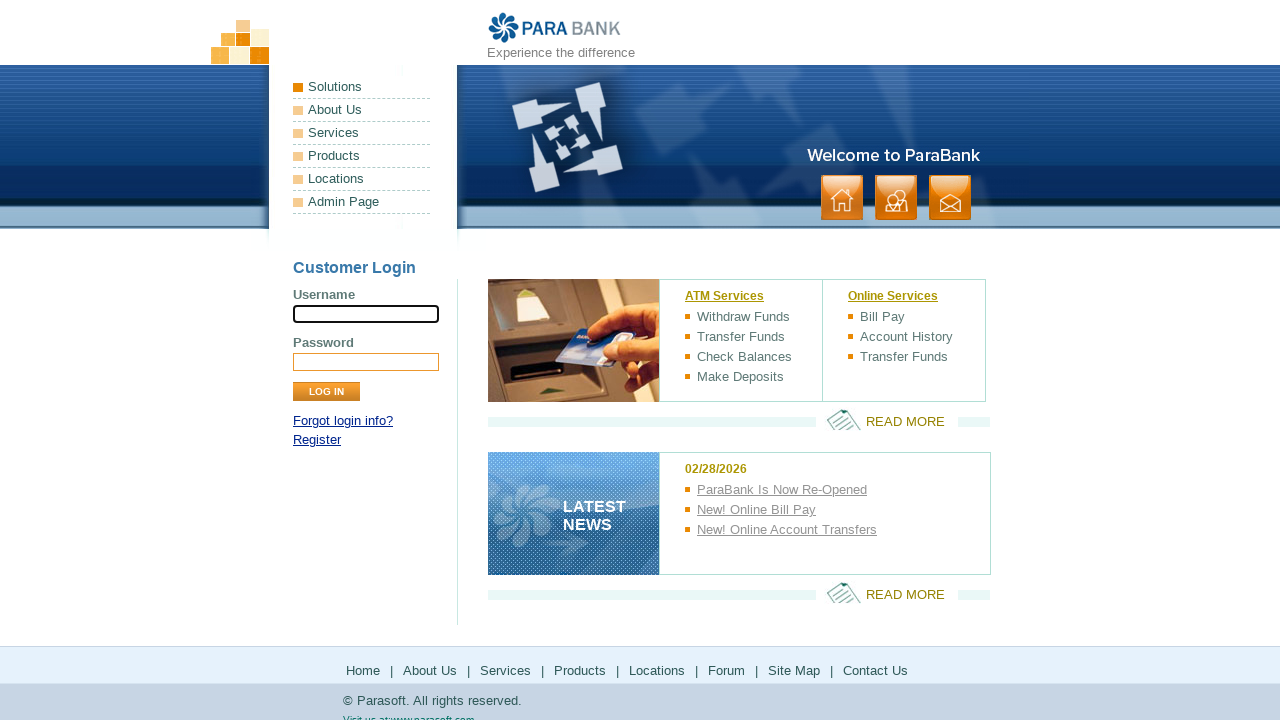

Clicked the 'About Us' link at (362, 110) on a:has-text('About Us')
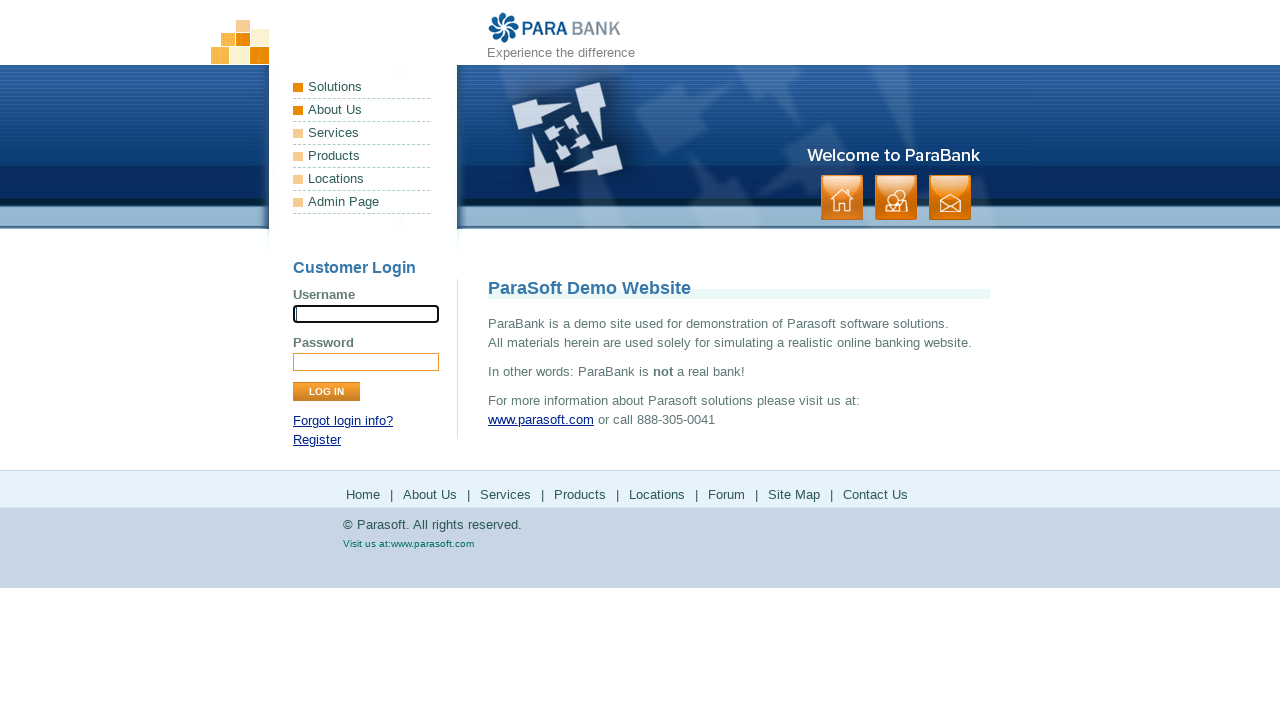

Page title element loaded and verified
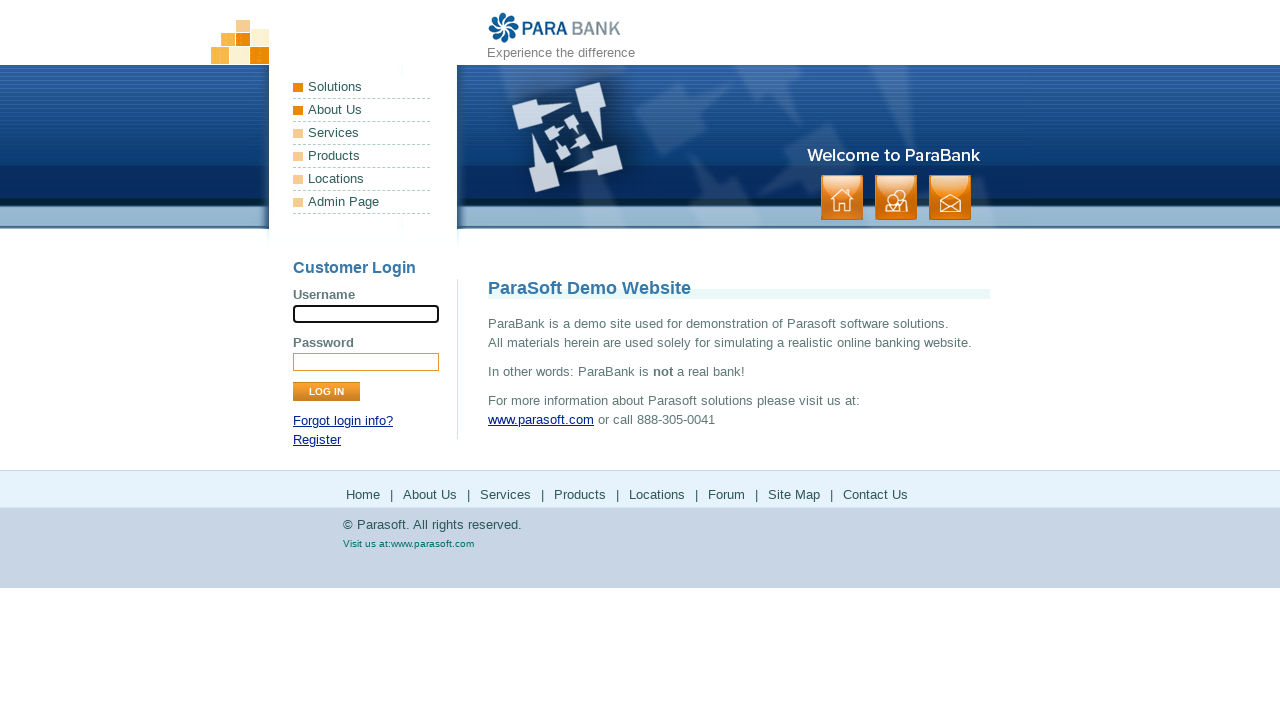

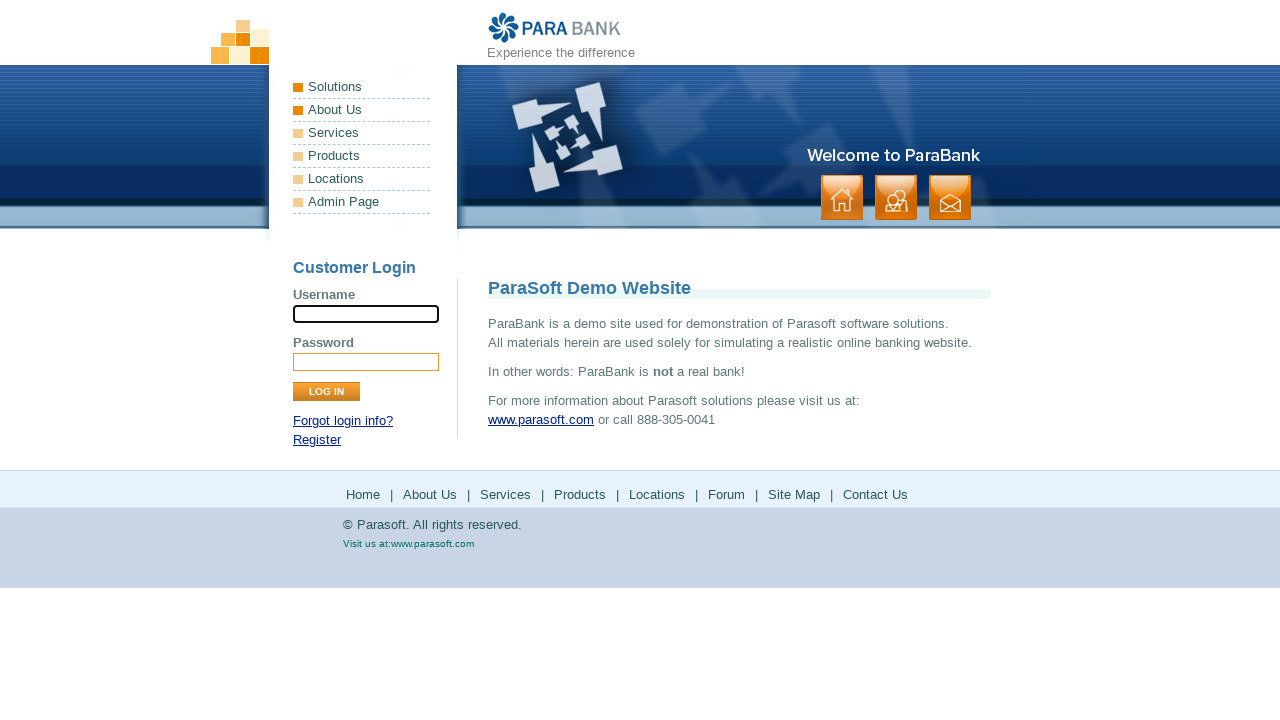